Tests navigation to the forgot password page by clicking the "Forgot your password?" link on the login page and verifying the Reset Password heading appears.

Starting URL: https://opensource-demo.orangehrmlive.com/

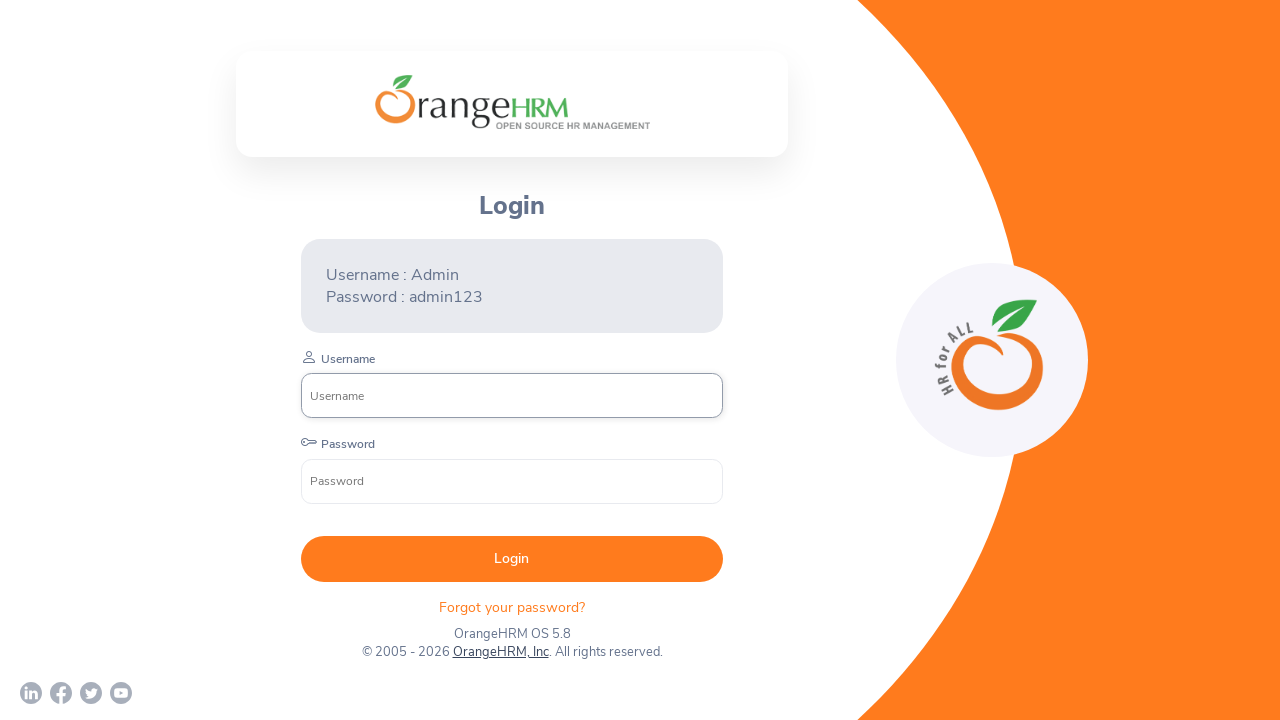

Clicked 'Forgot your password?' link on login page at (512, 607) on xpath=//p[text() = 'Forgot your password? ']
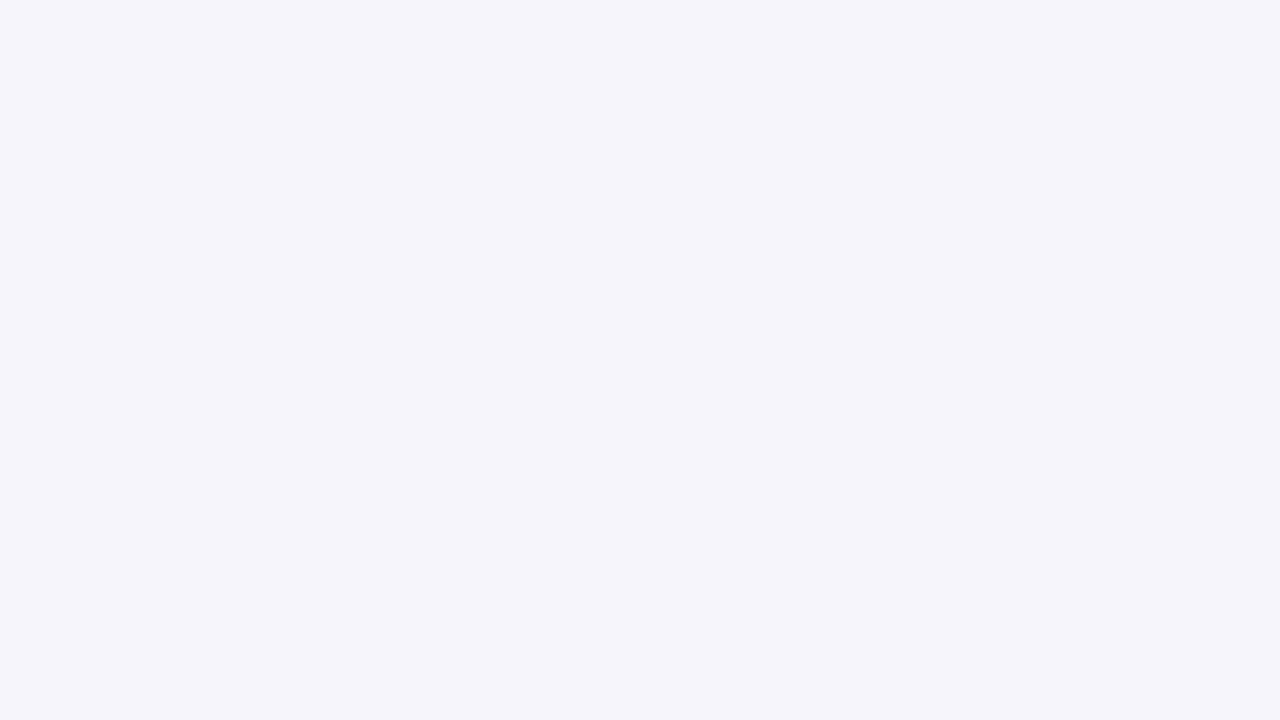

Reset Password heading became visible
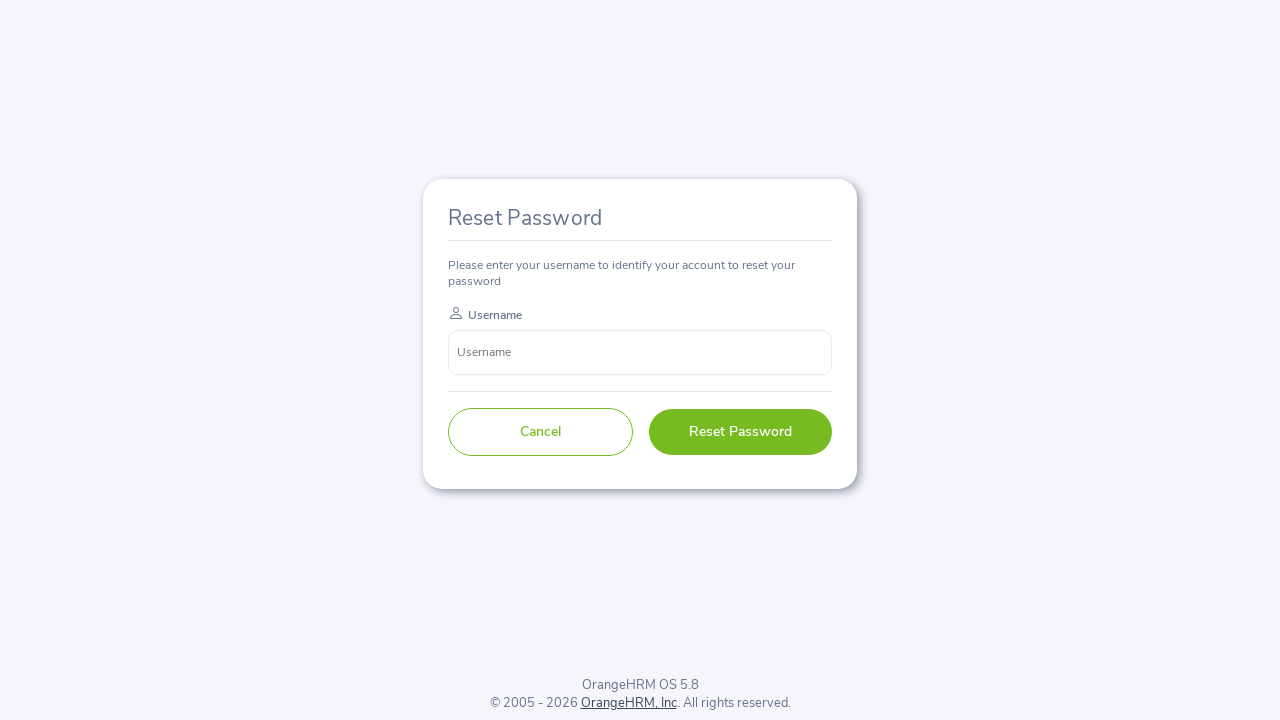

Retrieved Reset Password heading text content
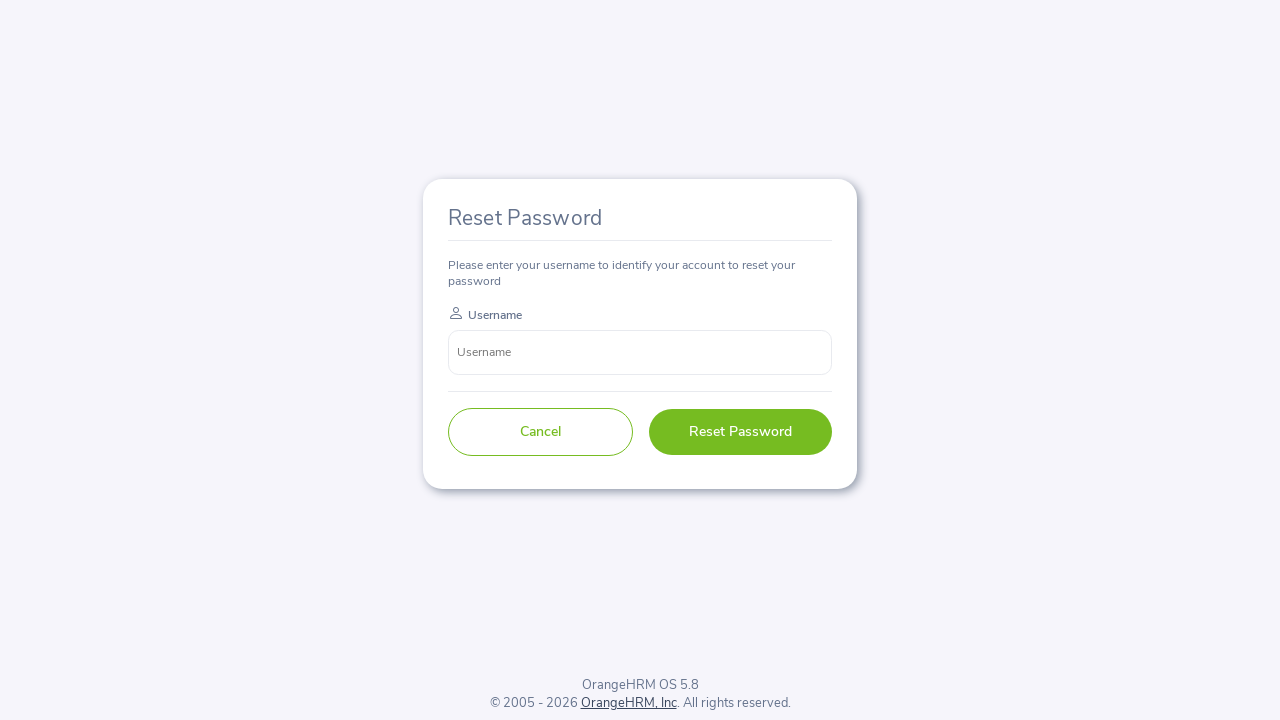

Verified heading text matches 'Reset Password'
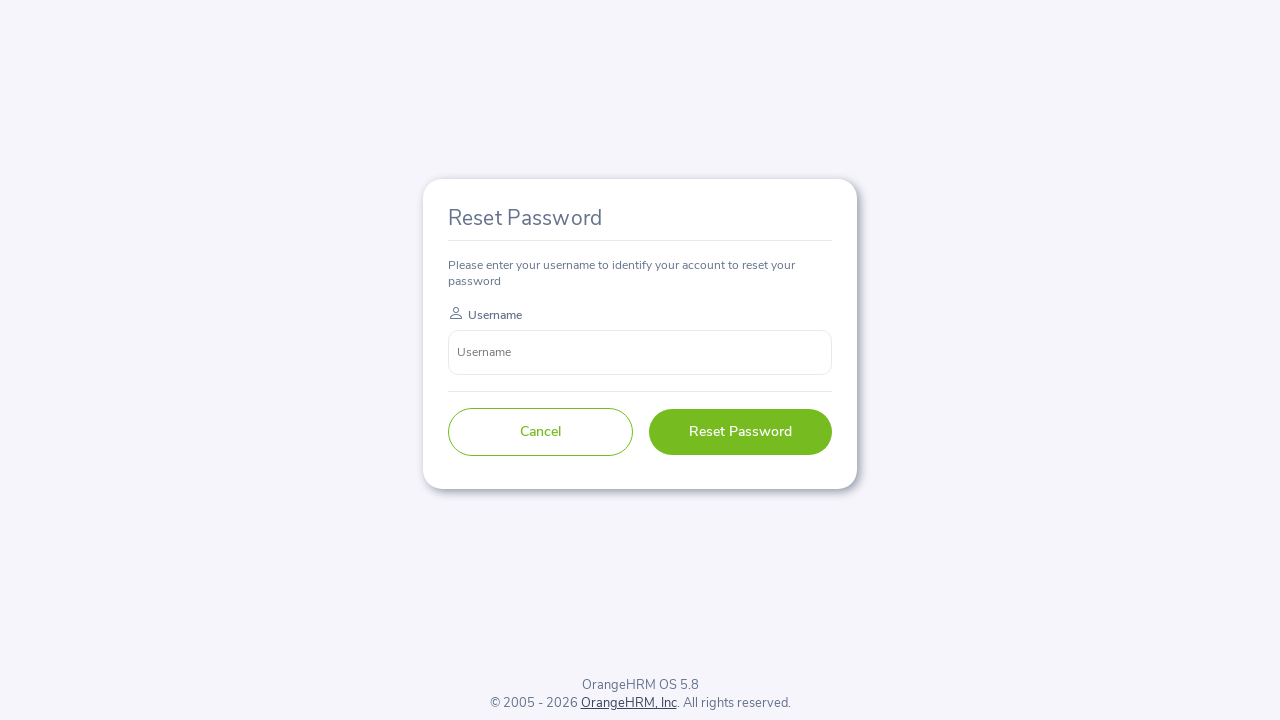

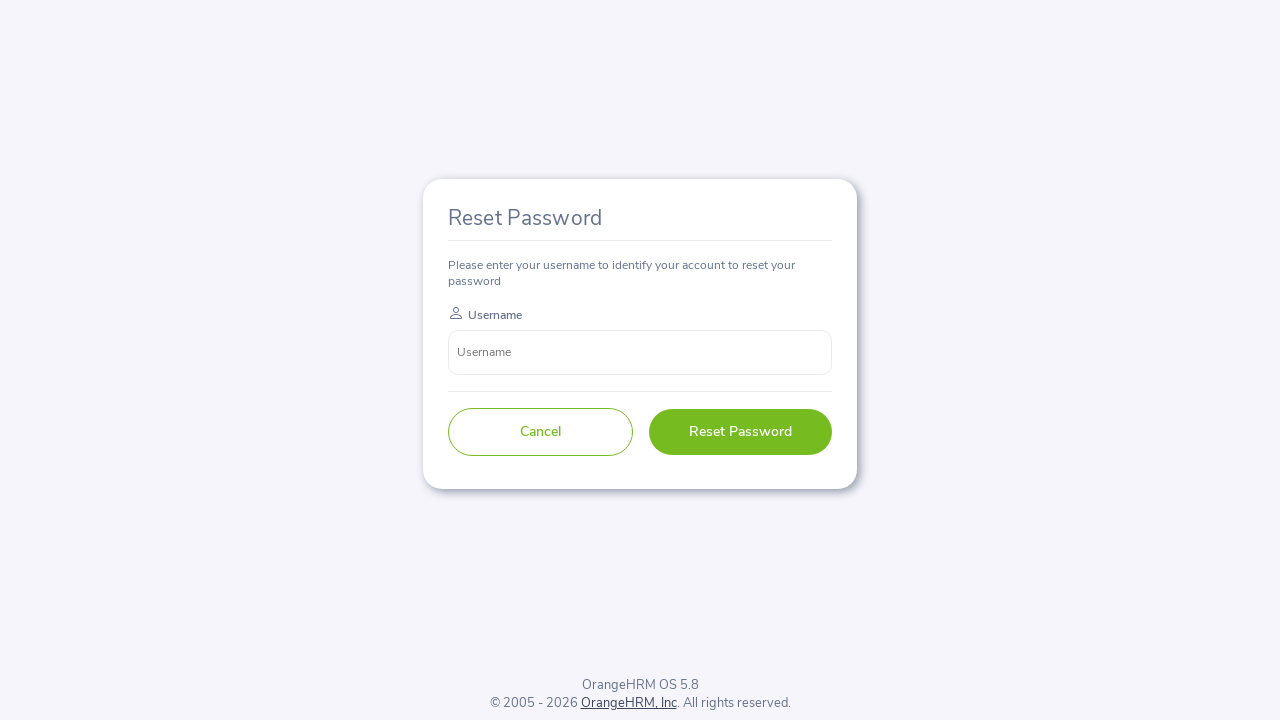